Tests mouse hover functionality by moving the cursor over a user avatar element to reveal a hidden "View profile" link, then hovering over that link

Starting URL: https://the-internet.herokuapp.com/hovers

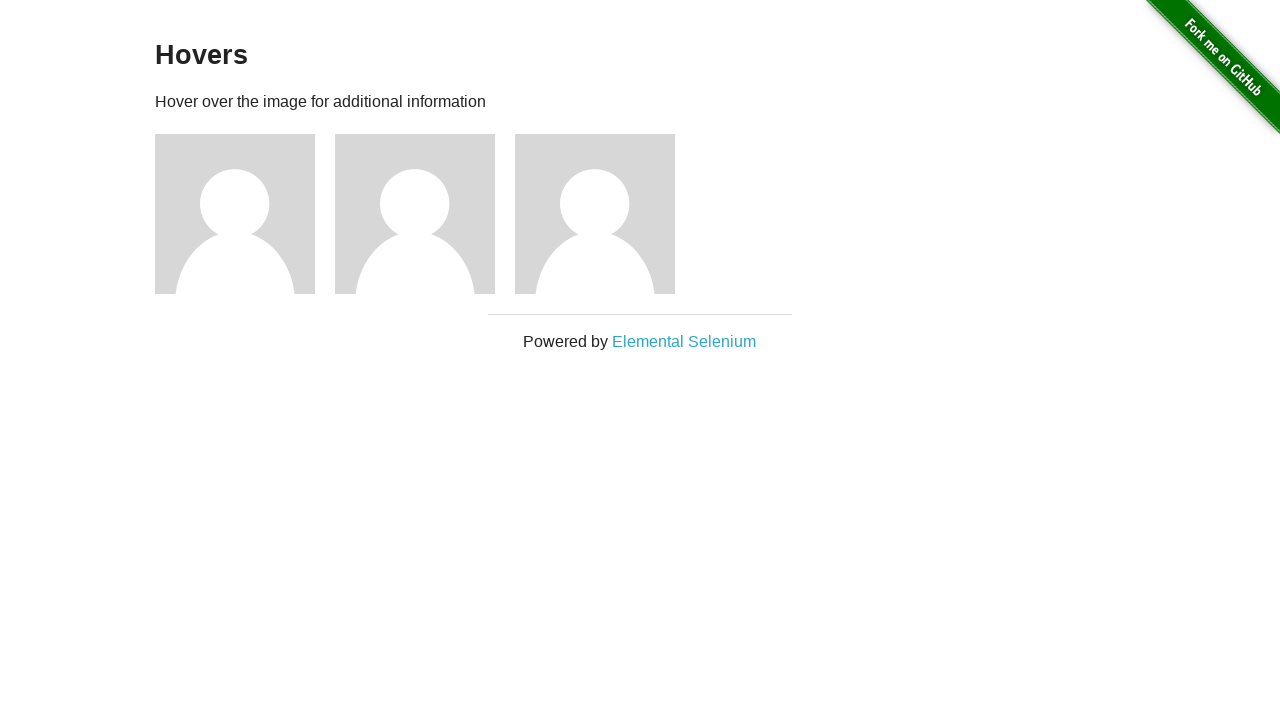

Navigated to the hovers test page
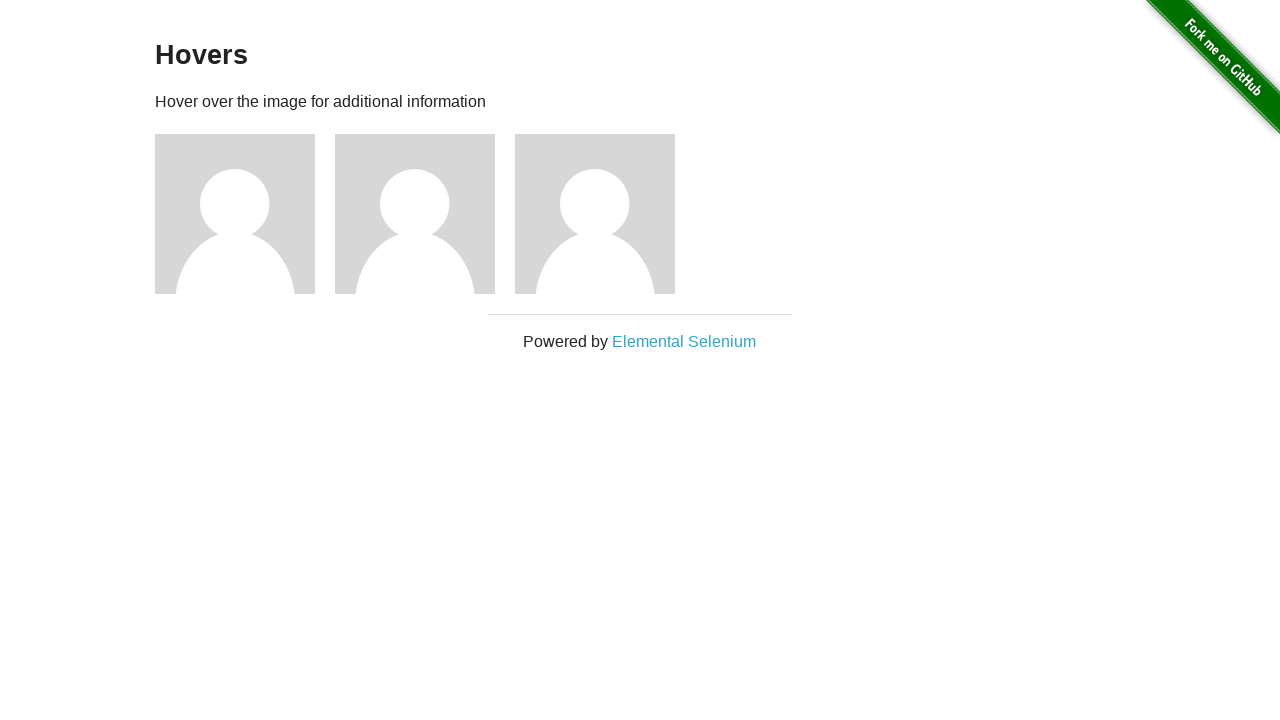

Hovered over the first user avatar image at (235, 214) on (//img[@alt='User Avatar'])[1]
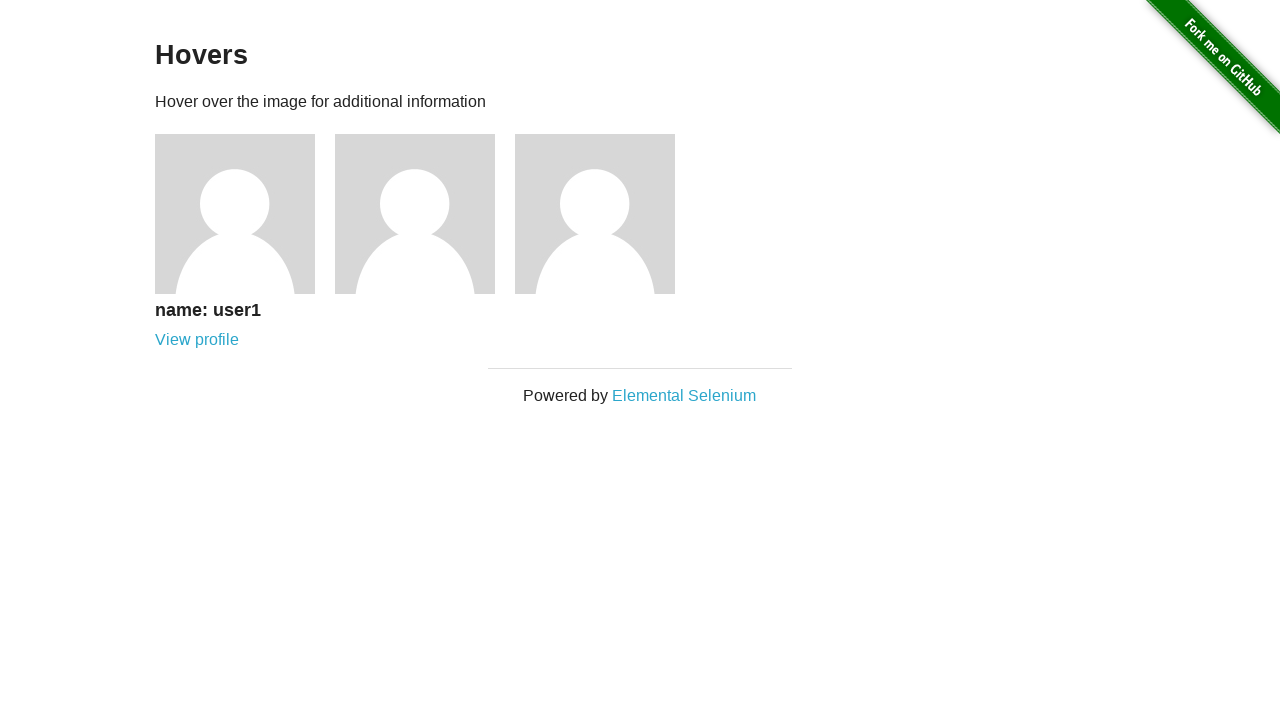

Hovered over the revealed 'View profile' link at (197, 340) on (//a[contains(text(),'View profile')])[1]
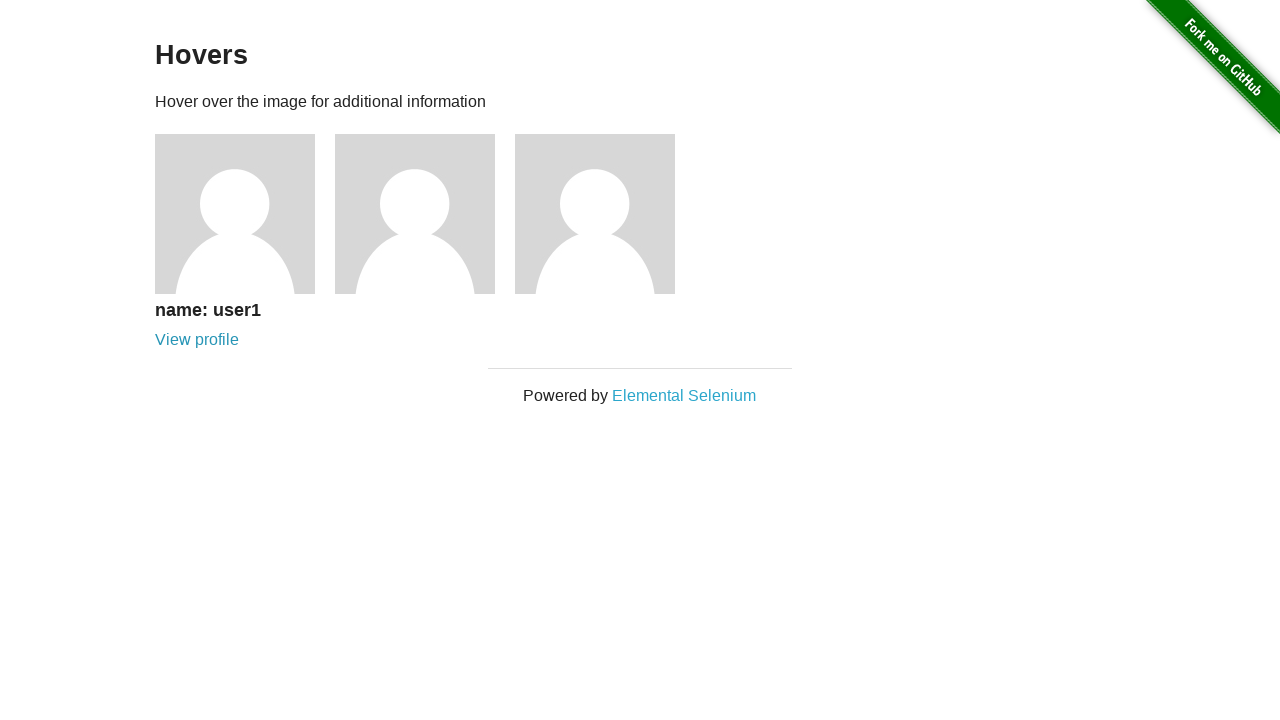

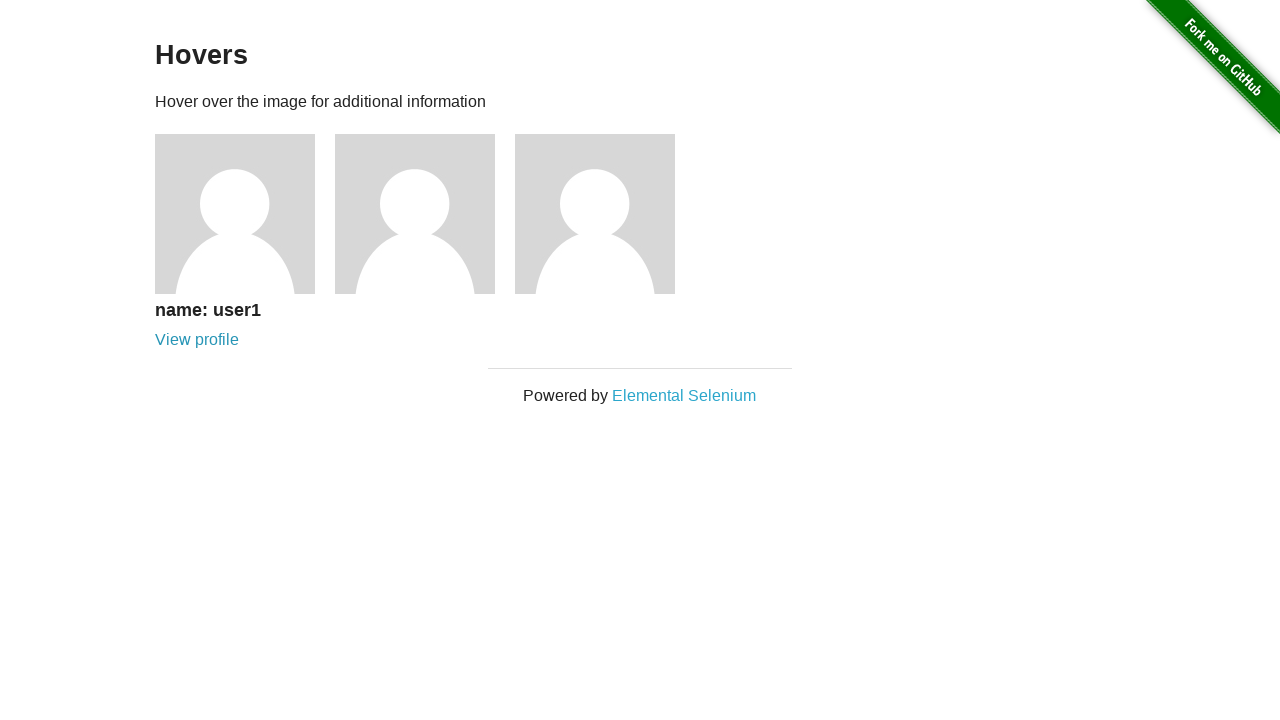